Navigates to Agoda website and sets the browser window to fullscreen mode

Starting URL: https://www.agoda.com/en-in/

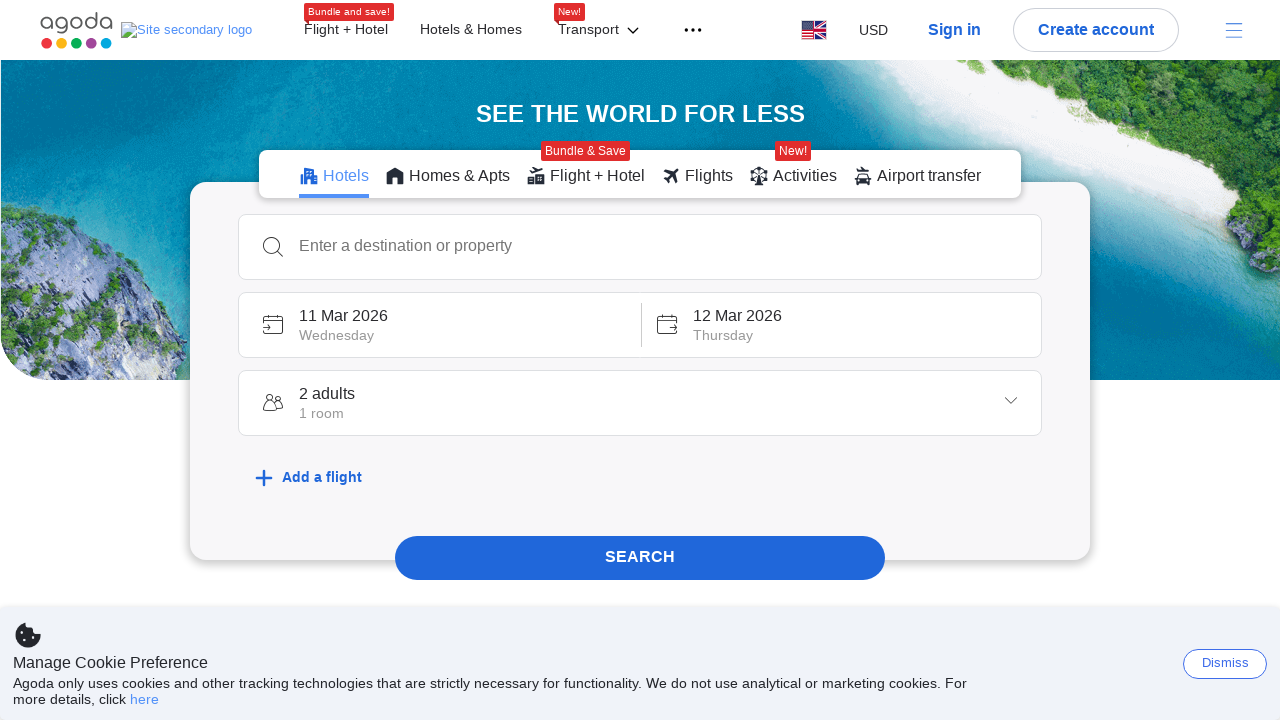

Navigated to Agoda website (https://www.agoda.com/en-in/)
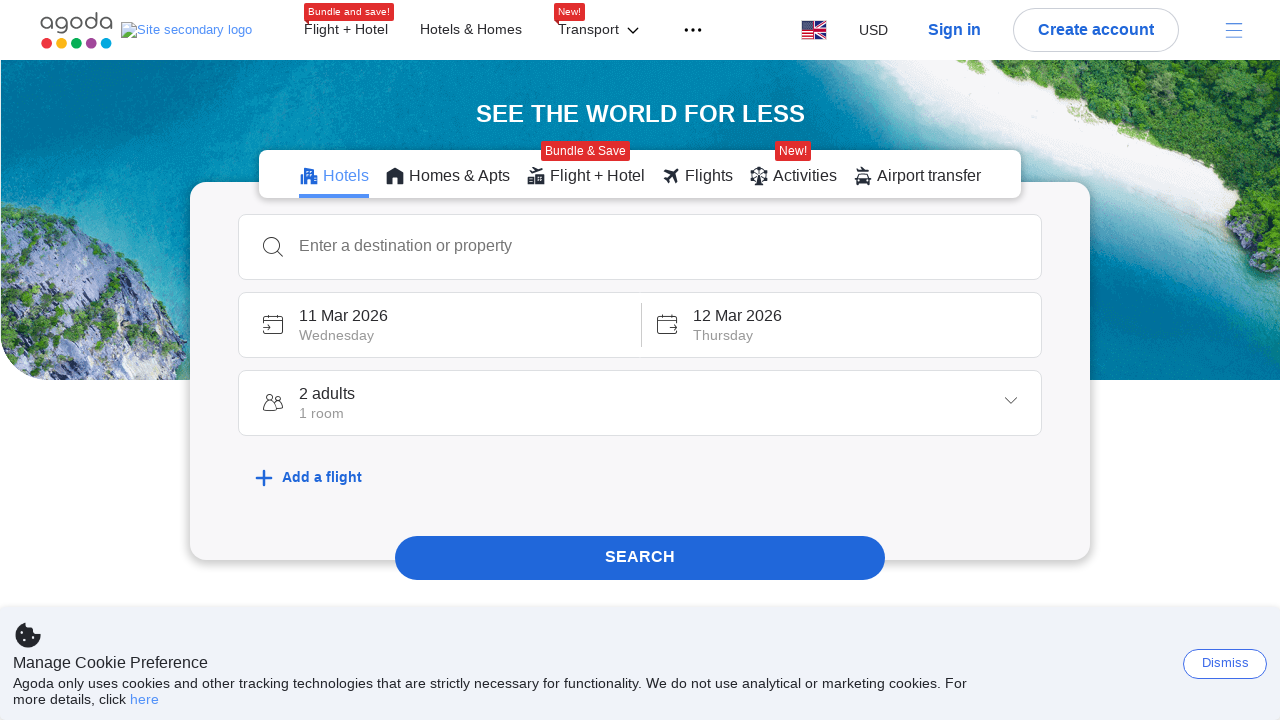

Set browser window to fullscreen mode with viewport size 1920x1080
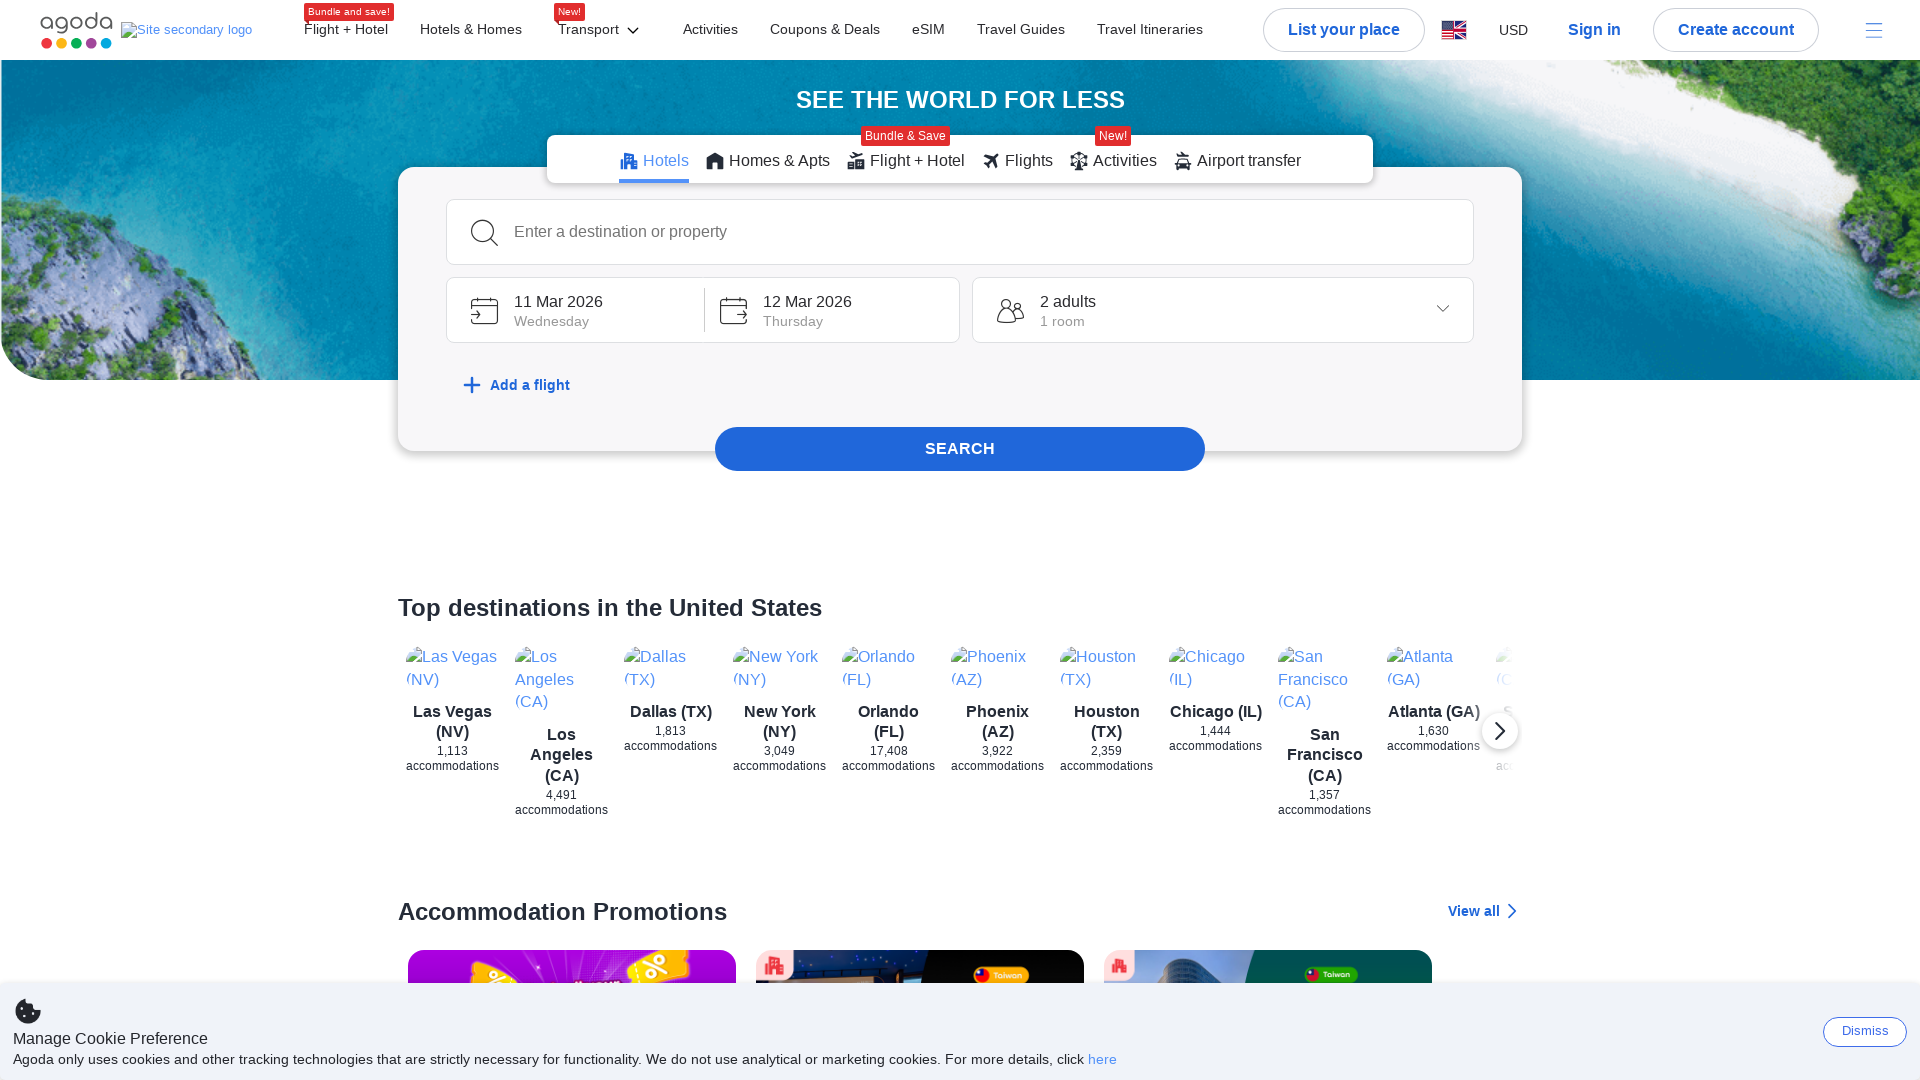

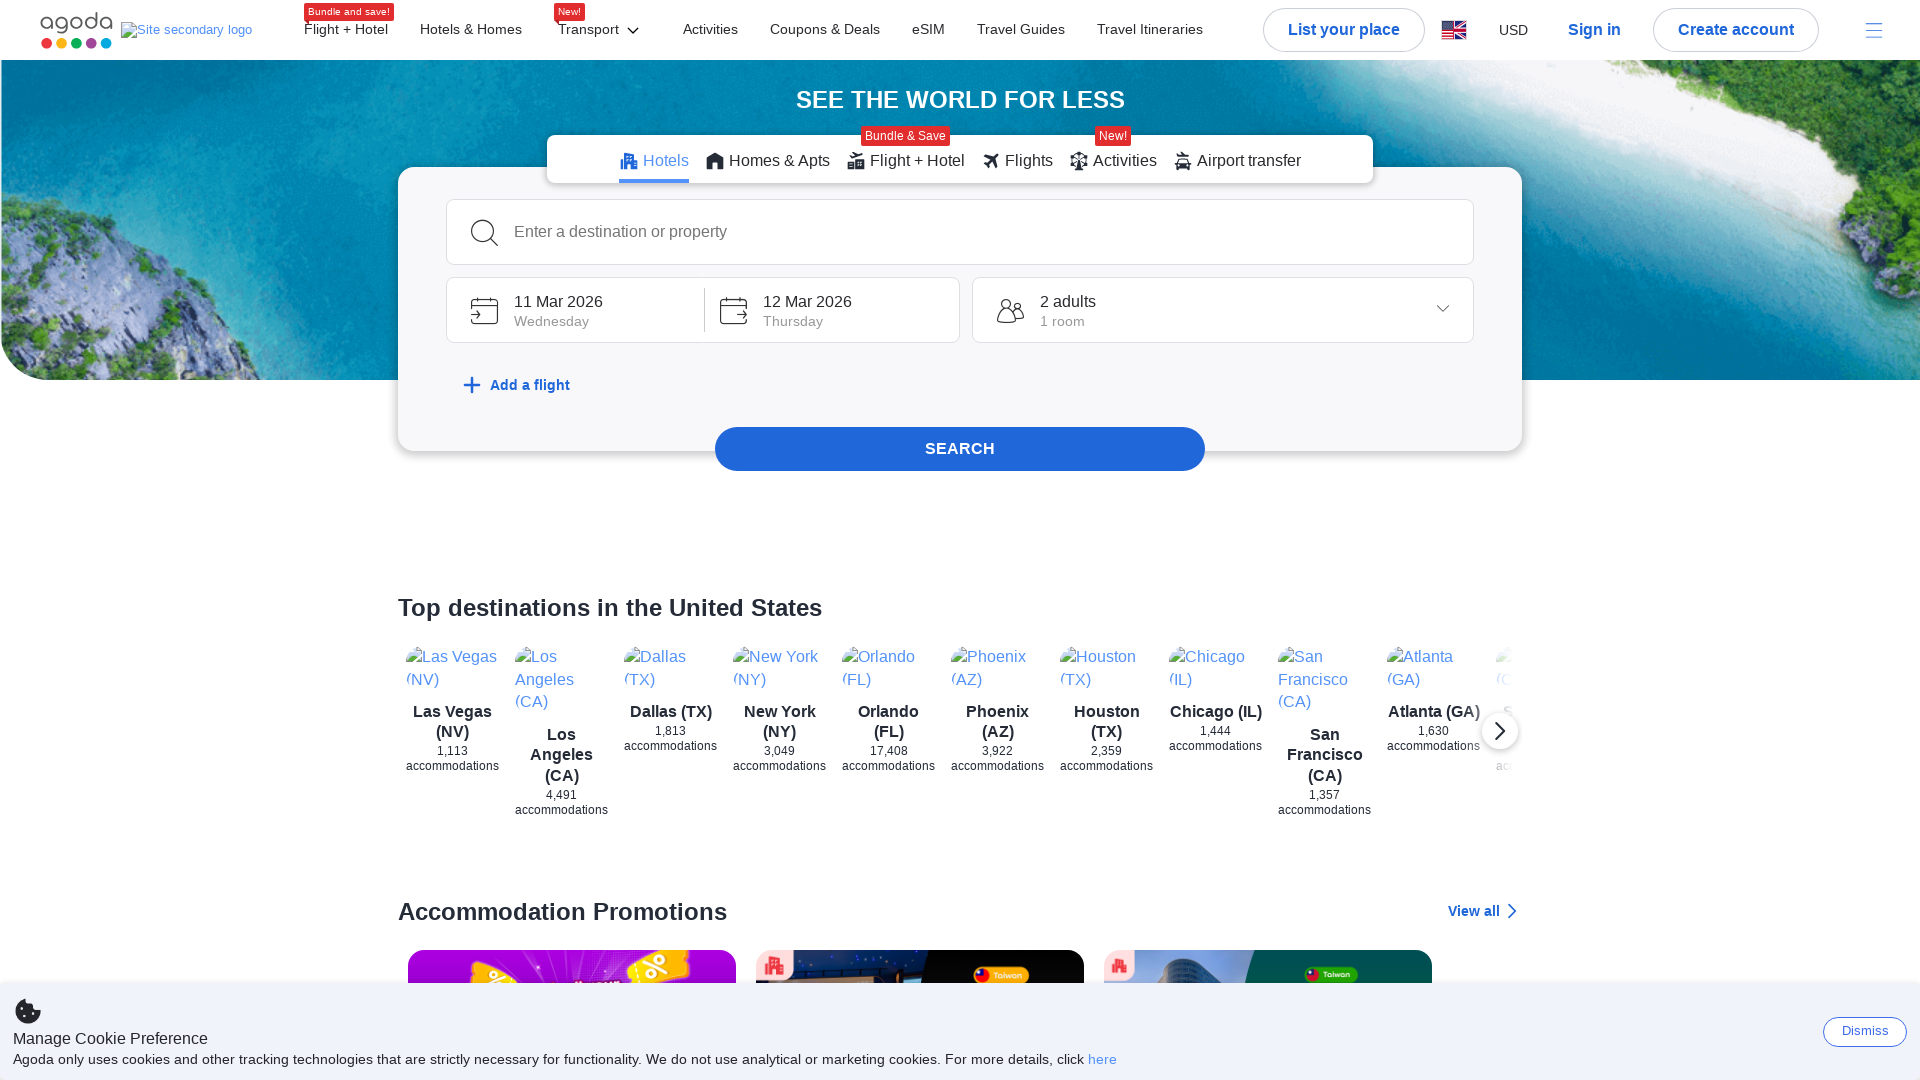